Tests browser window manipulation by resizing and repositioning the window on YouTube homepage

Starting URL: https://www.youtube.com

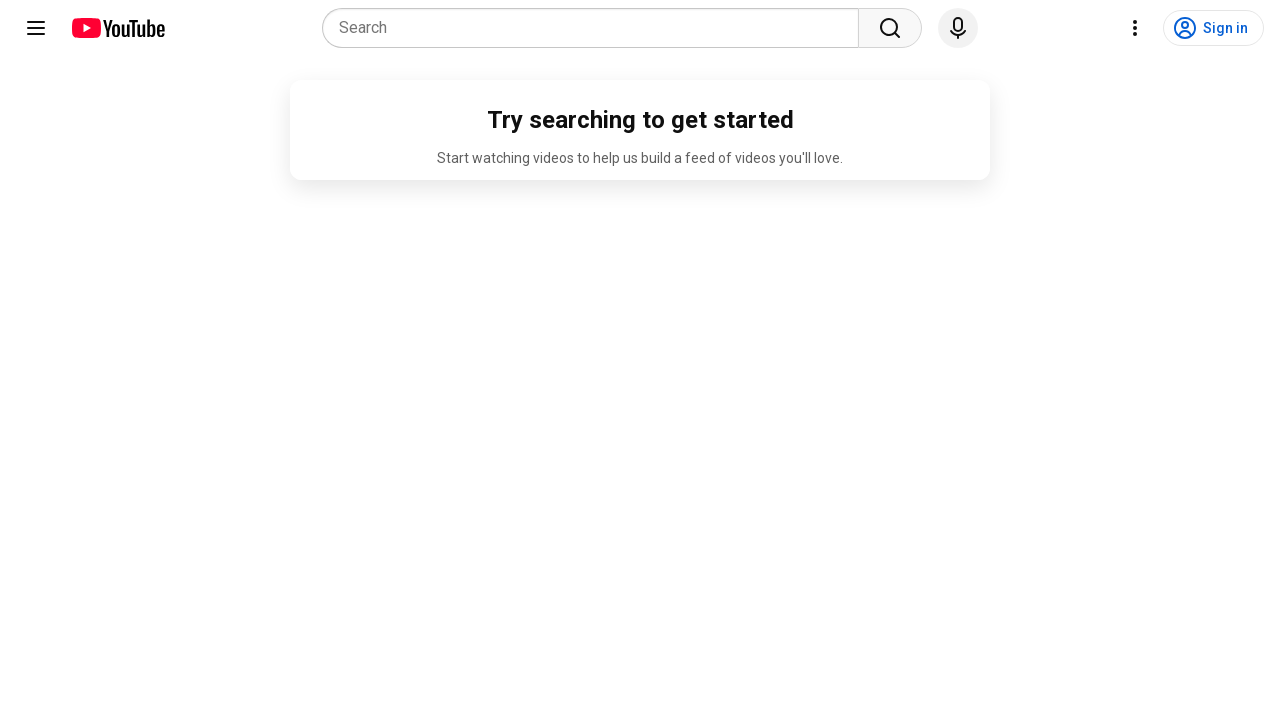

Retrieved current viewport size from YouTube homepage
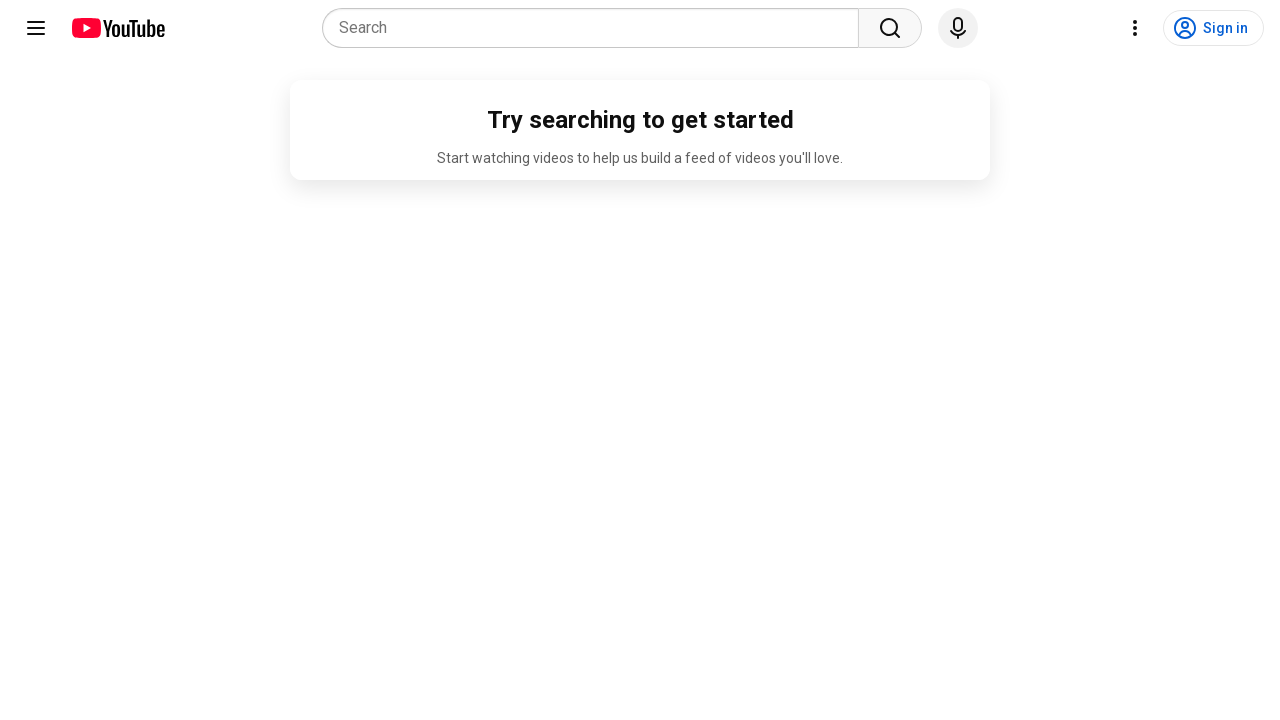

Logged default window position (0, 0)
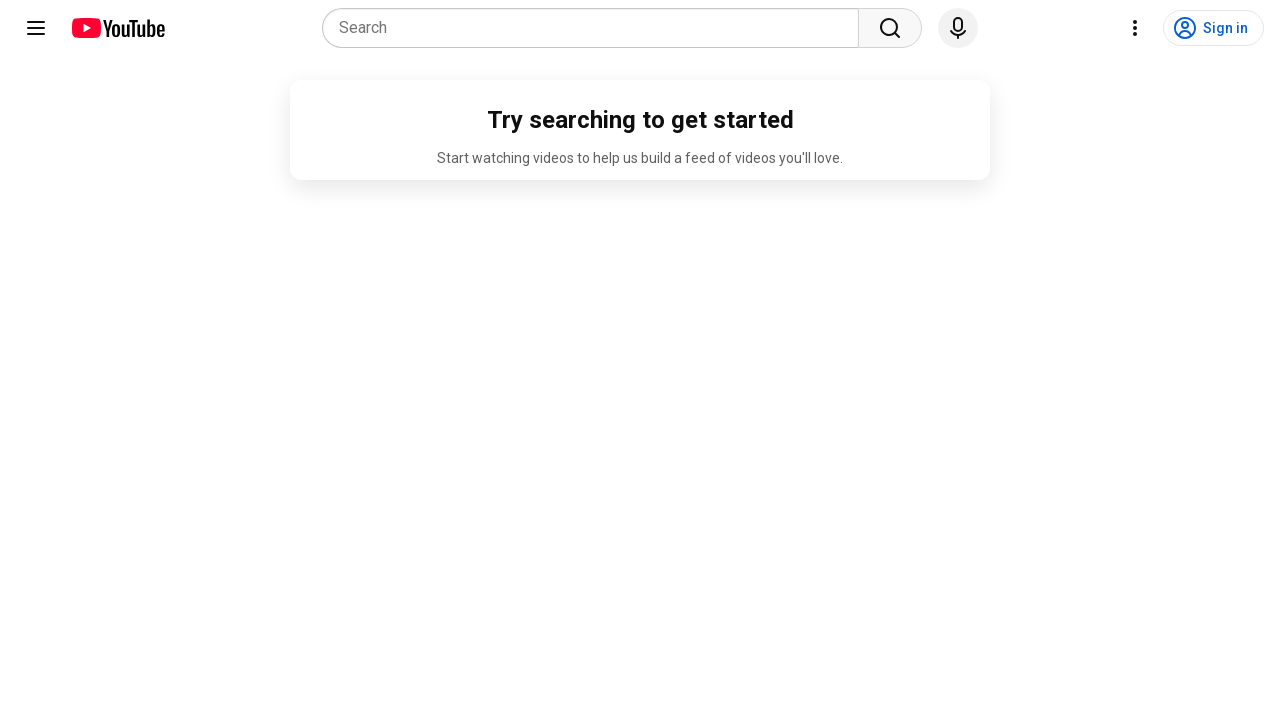

Resized viewport to 800x1200 pixels
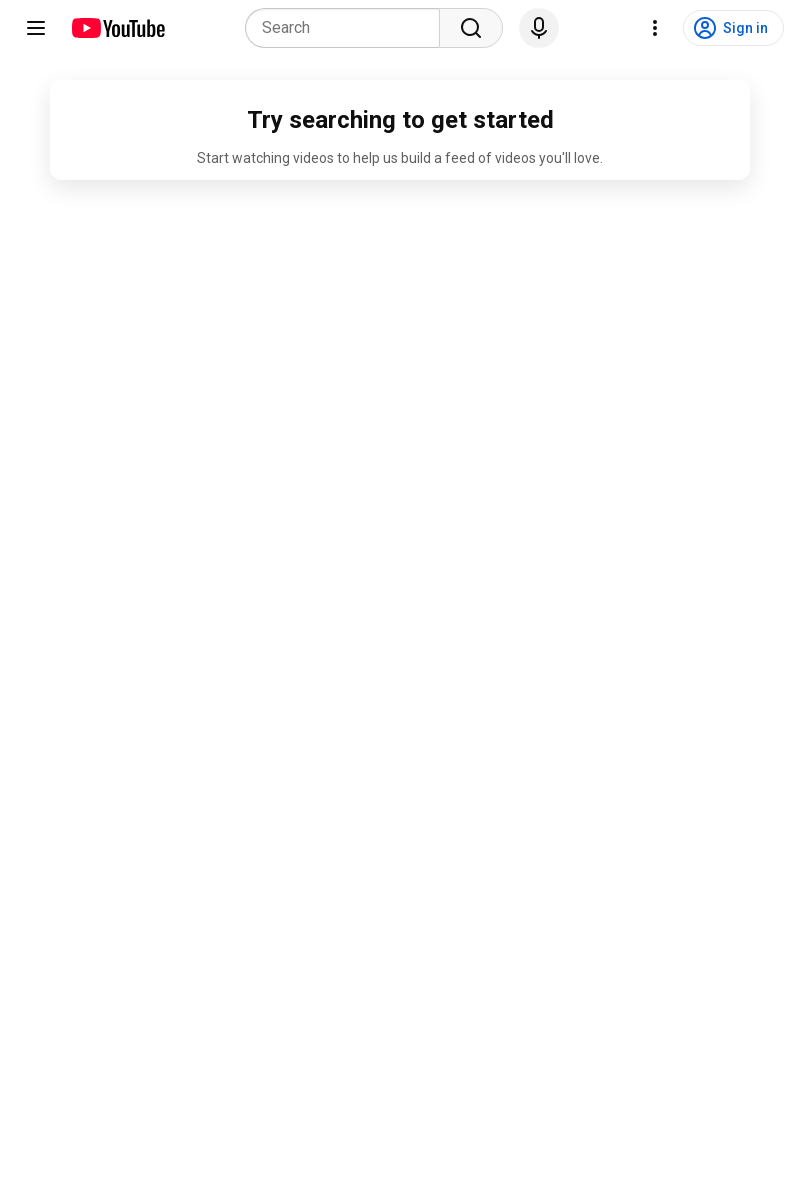

Waited 3 seconds for viewport resize to take effect
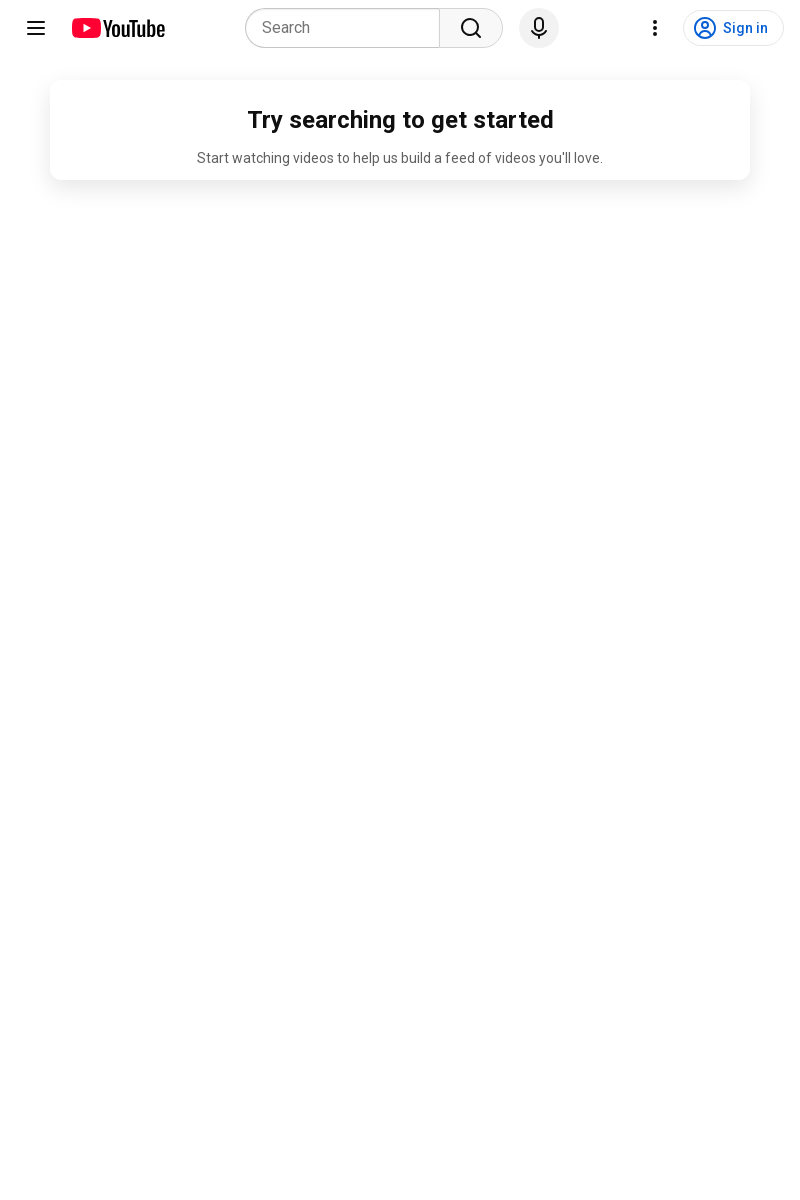

Waited additional 3 seconds (window repositioning not available in Playwright)
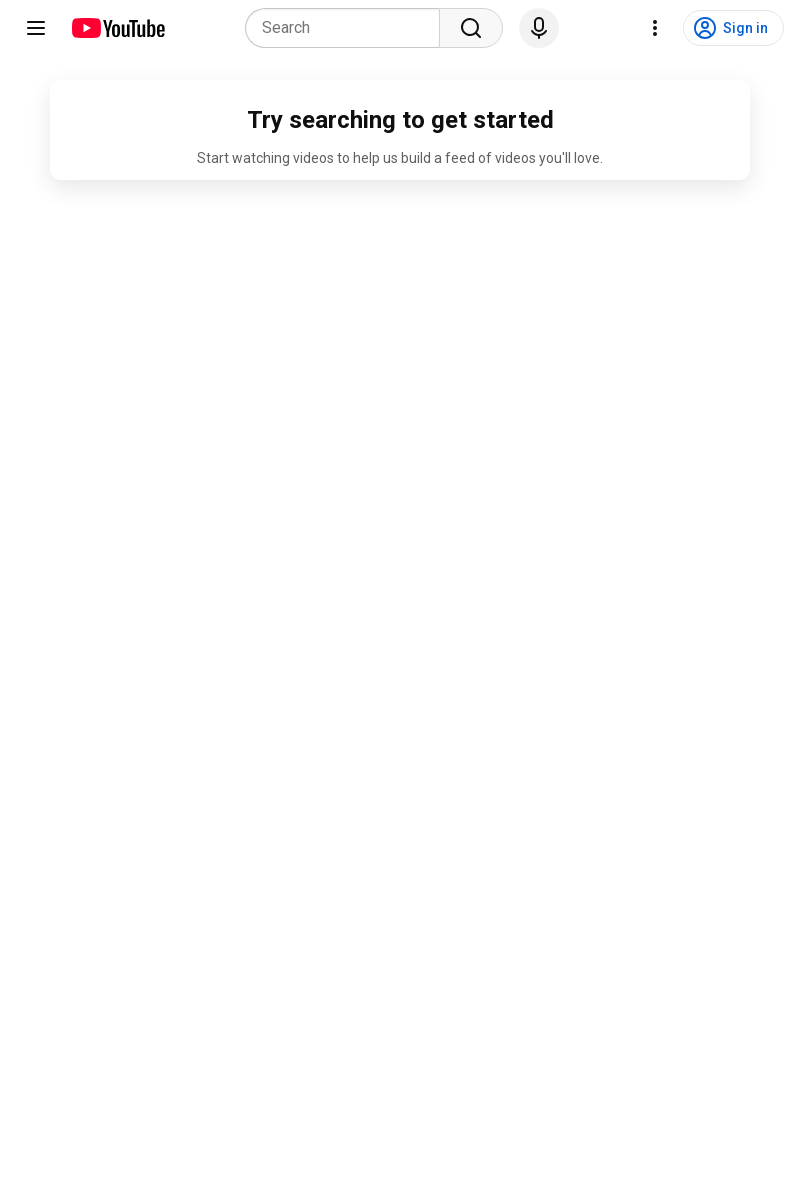

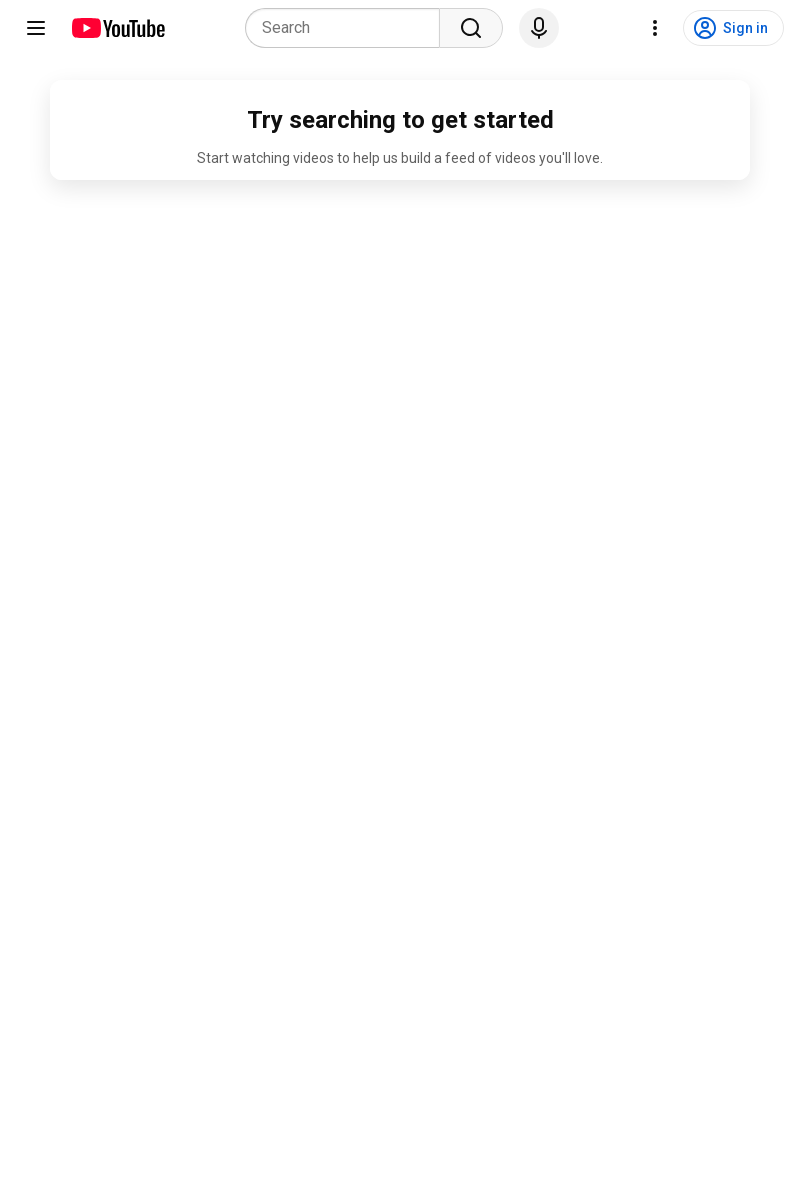